Solves a math problem by extracting a value from an element attribute, calculating the result, and submitting a form with the answer along with checkbox selections

Starting URL: http://suninjuly.github.io/get_attribute.html

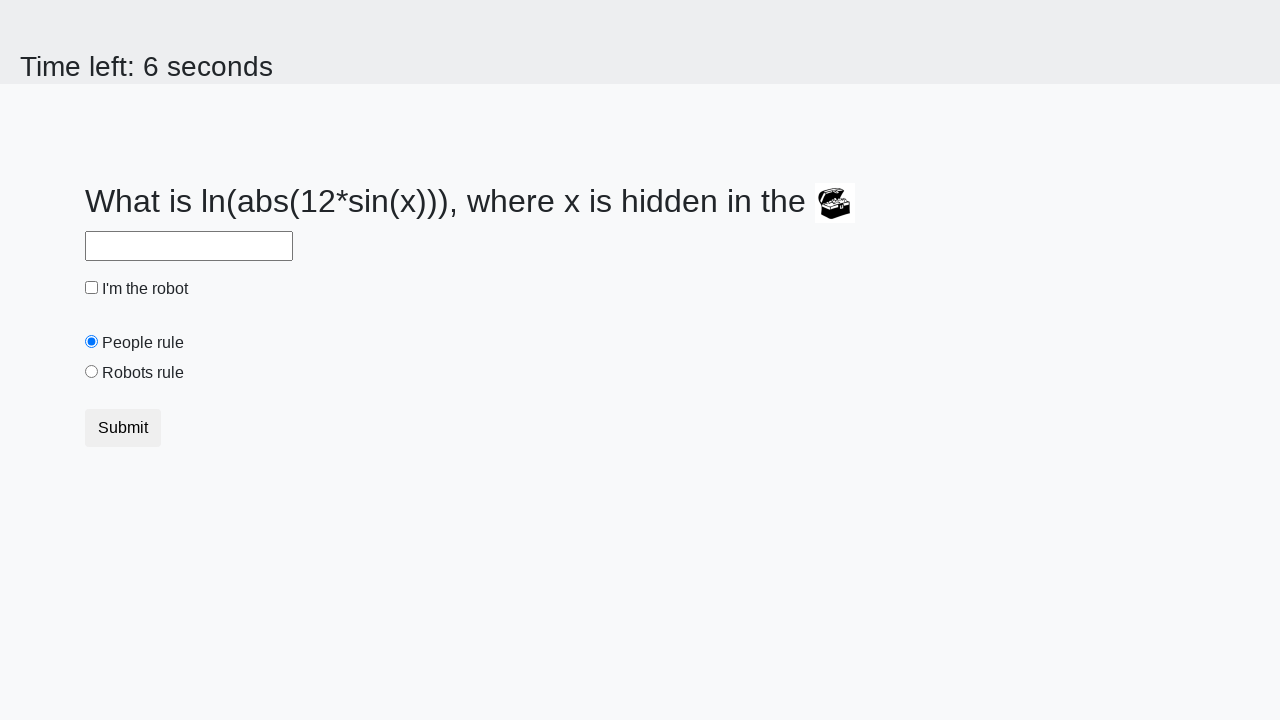

Located treasure element on page
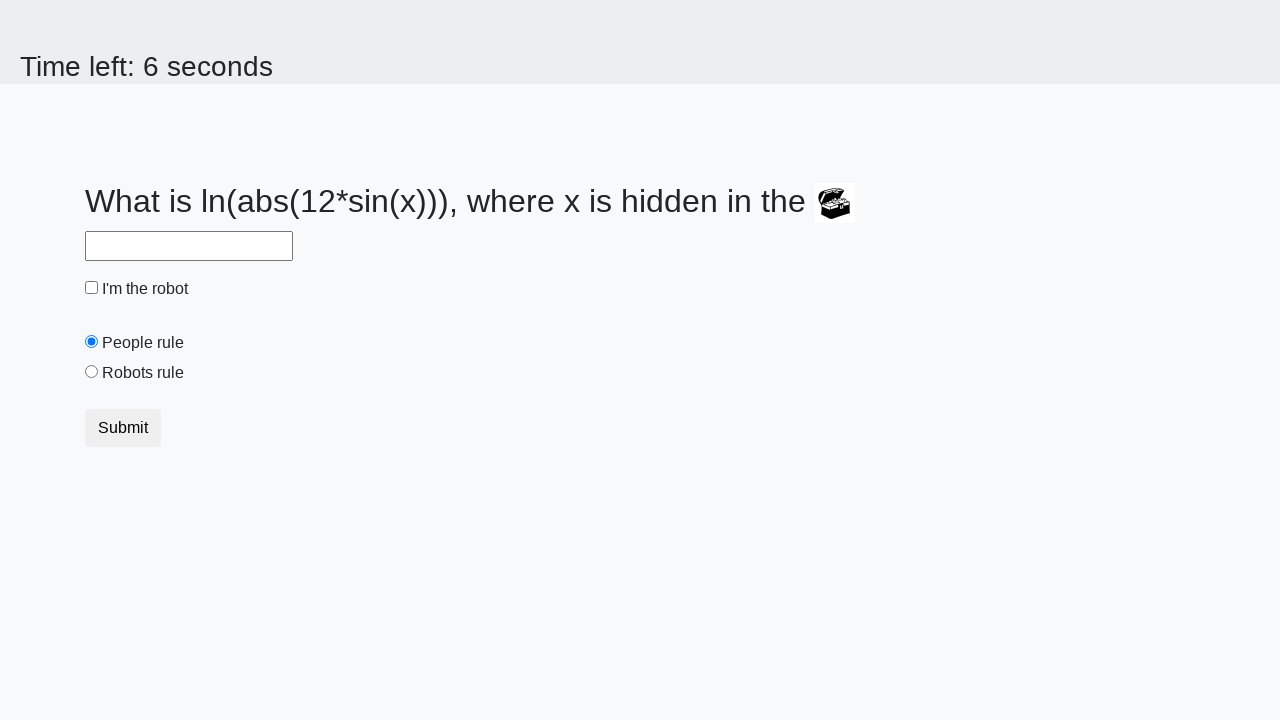

Extracted valuex attribute from treasure element: 805
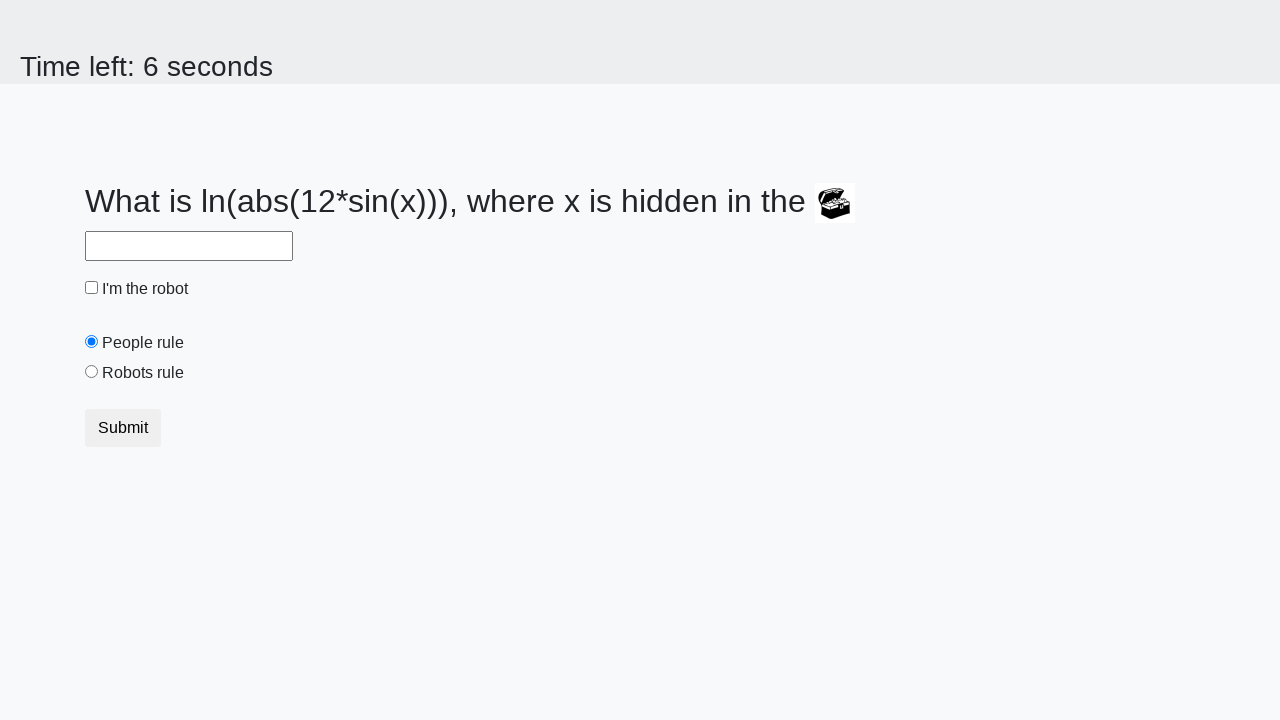

Calculated math formula result: 2.104093765231223
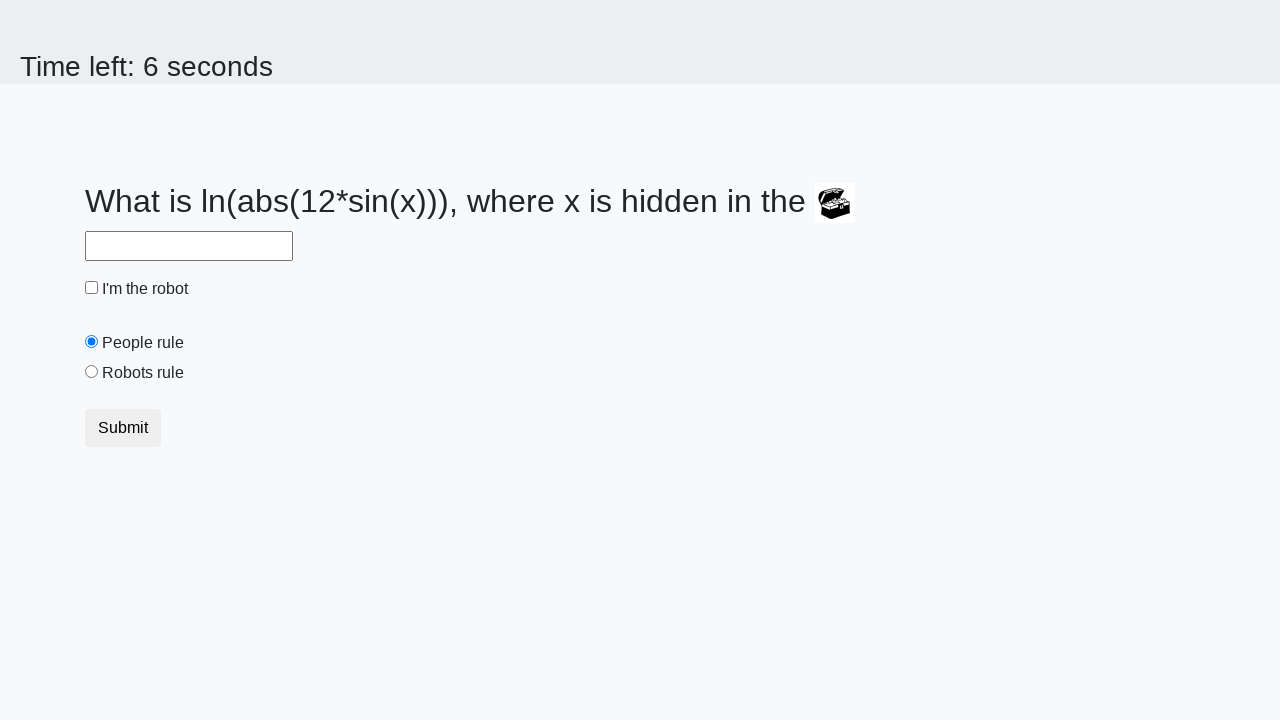

Filled answer field with calculated value: 2.104093765231223 on #answer
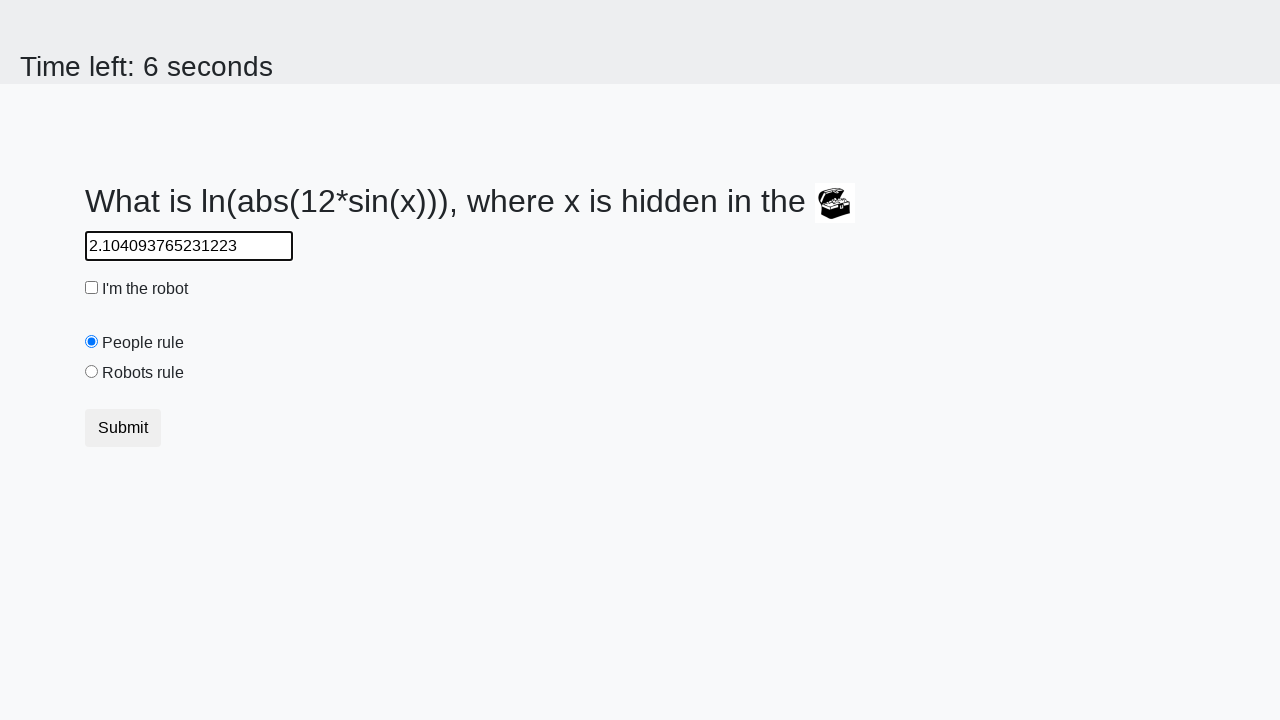

Clicked robot checkbox at (92, 288) on #robotCheckbox
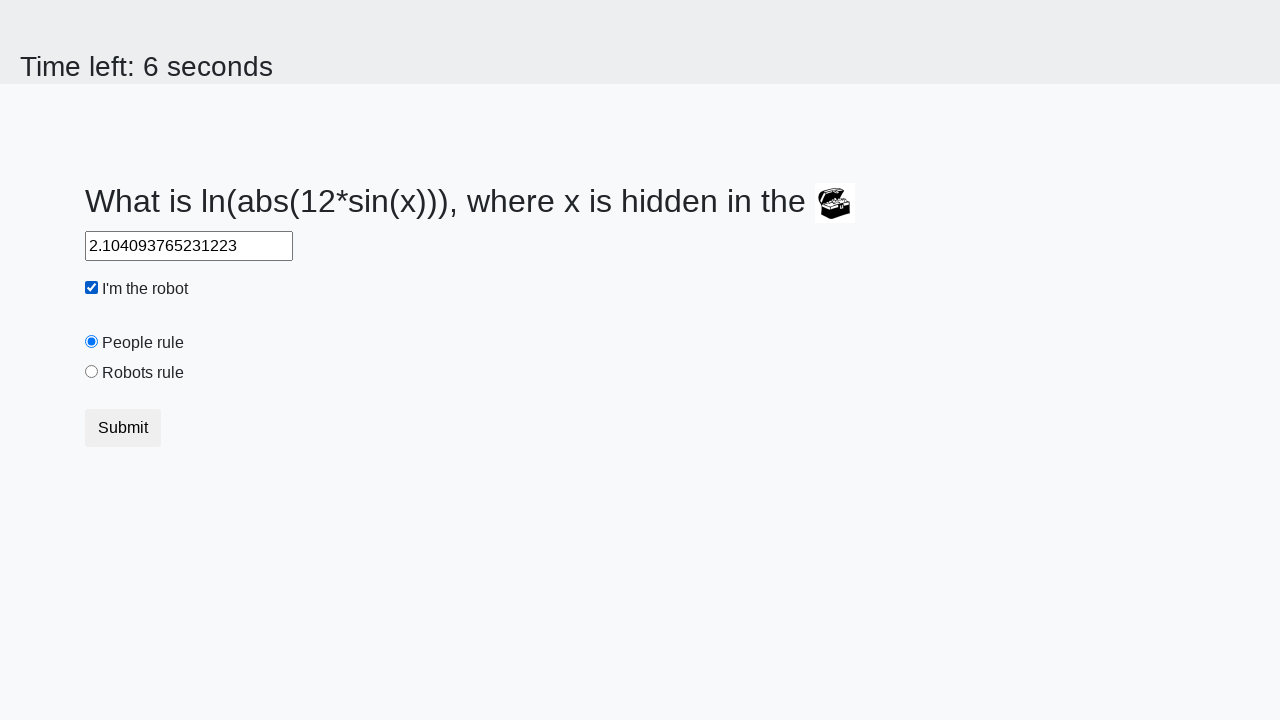

Clicked robots rule radio button at (92, 372) on #robotsRule
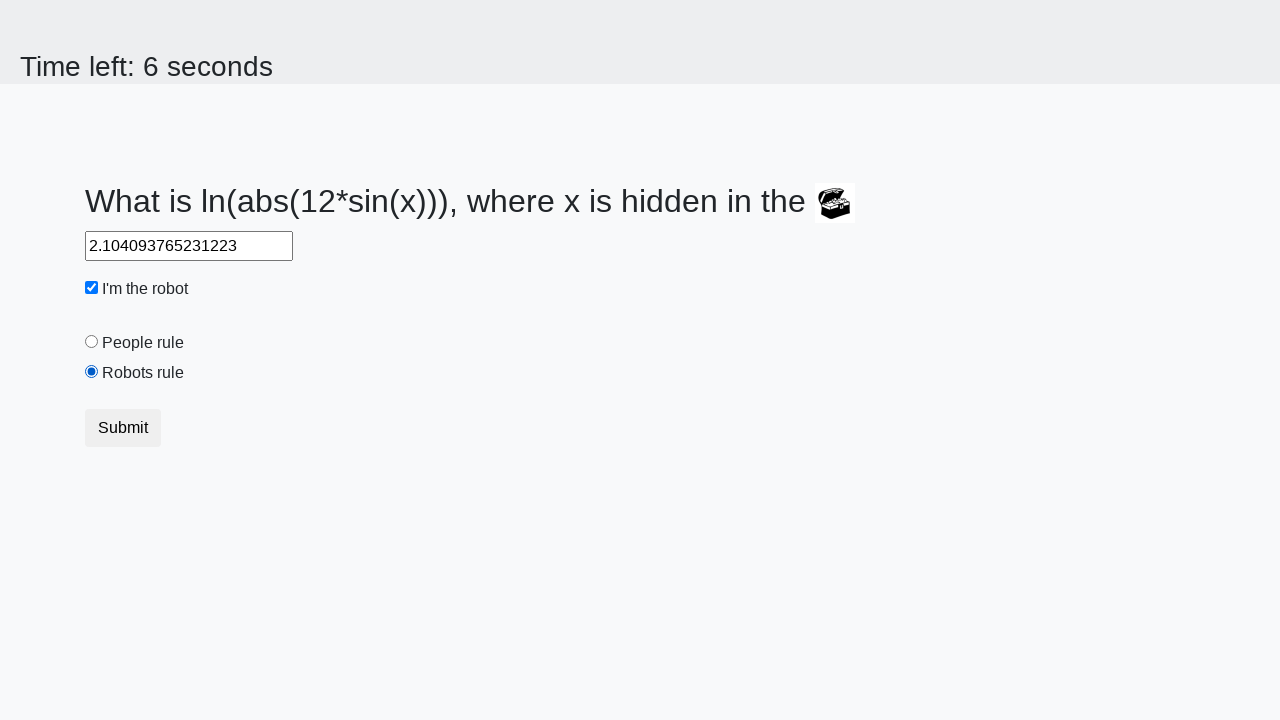

Clicked Submit button to submit form at (123, 428) on xpath=//button[text()='Submit']
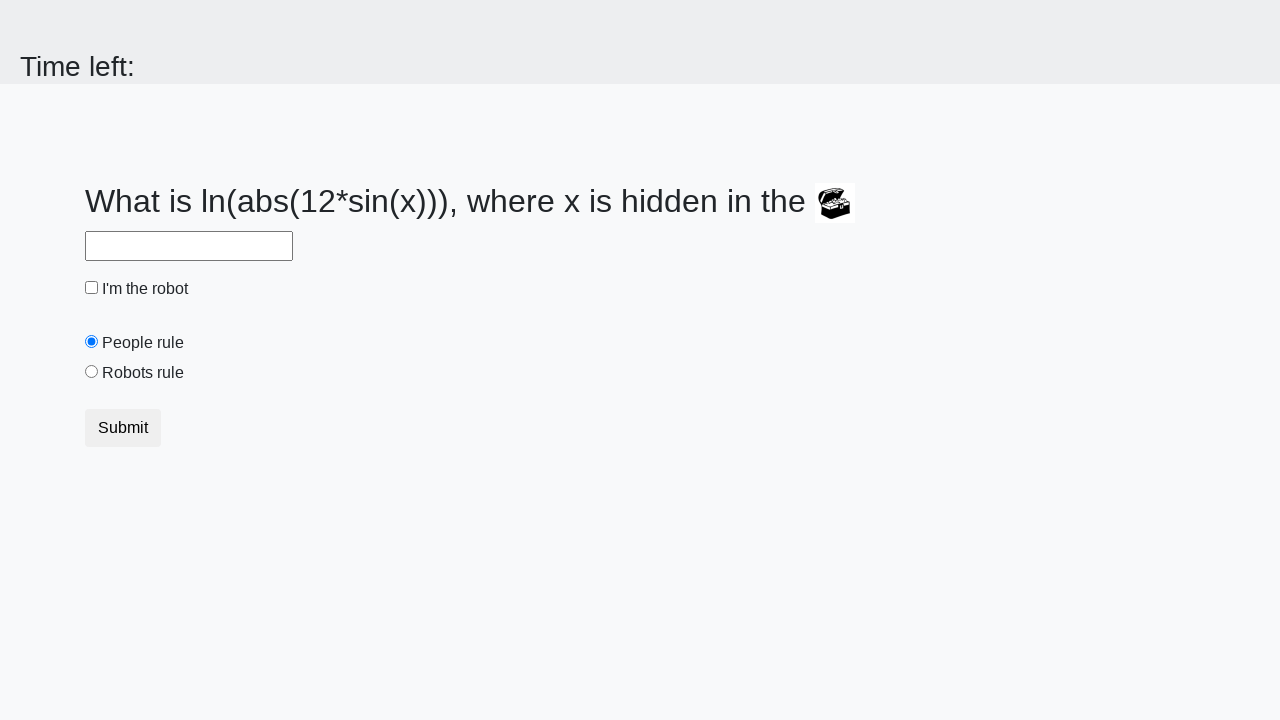

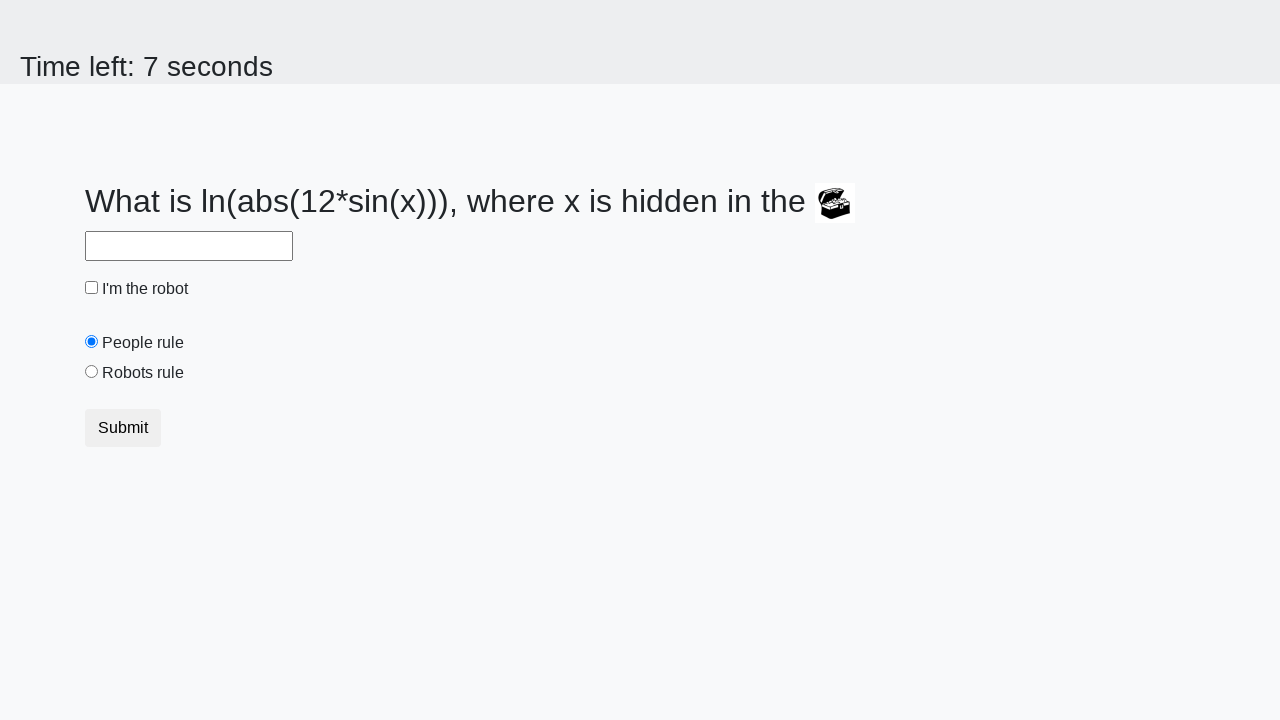